Navigates to Monster India sponsored popup page and waits for it to load

Starting URL: http://my.monsterindia.com/sponsored-popup.html

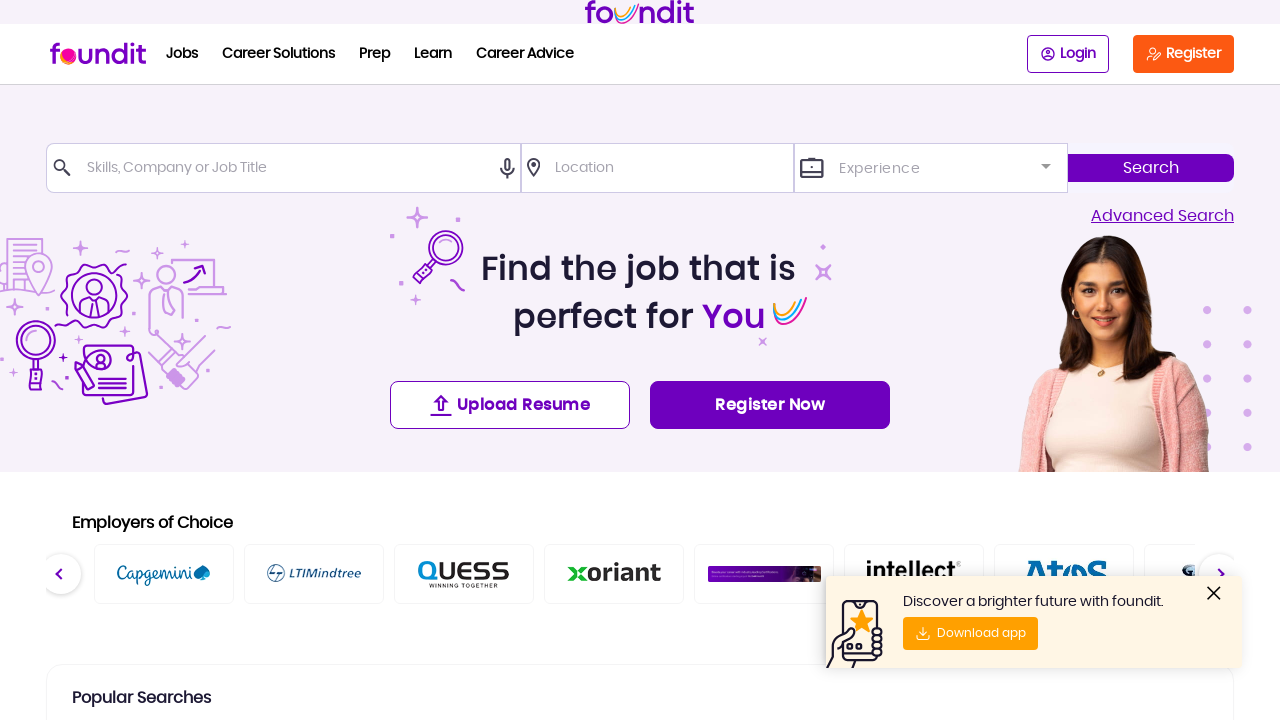

Waited for Monster India sponsored popup page to reach domcontentloaded state
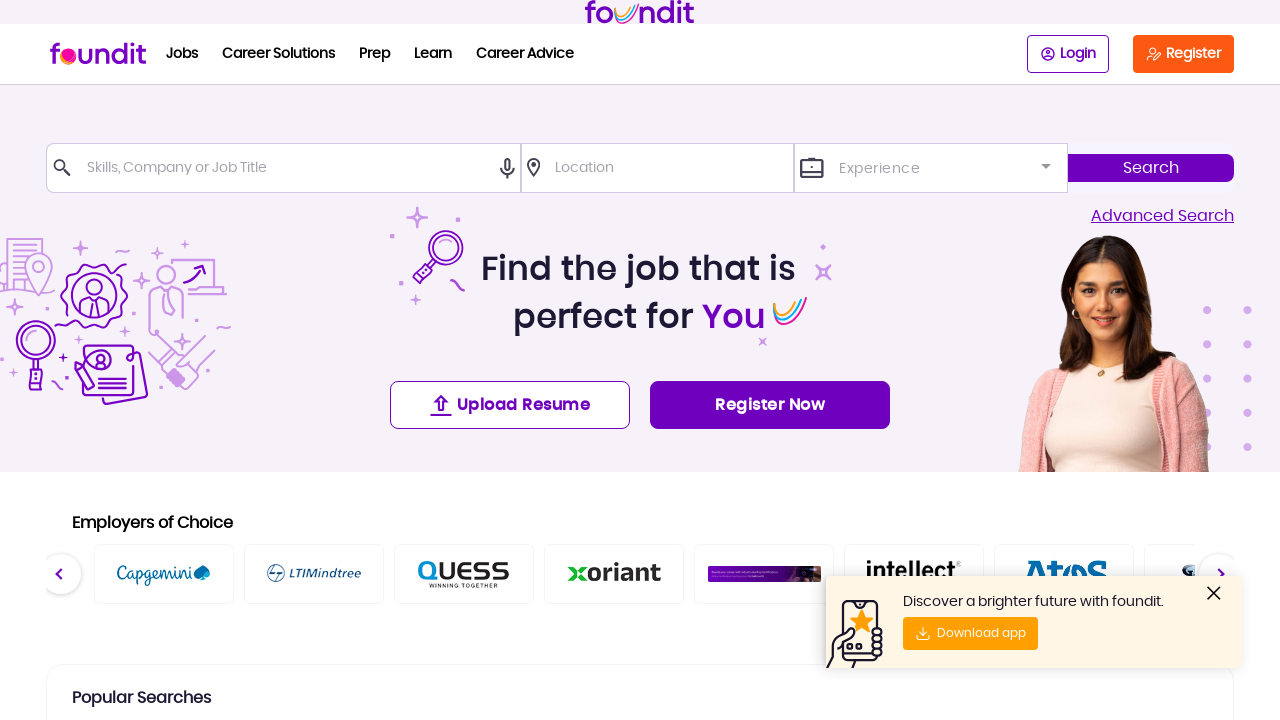

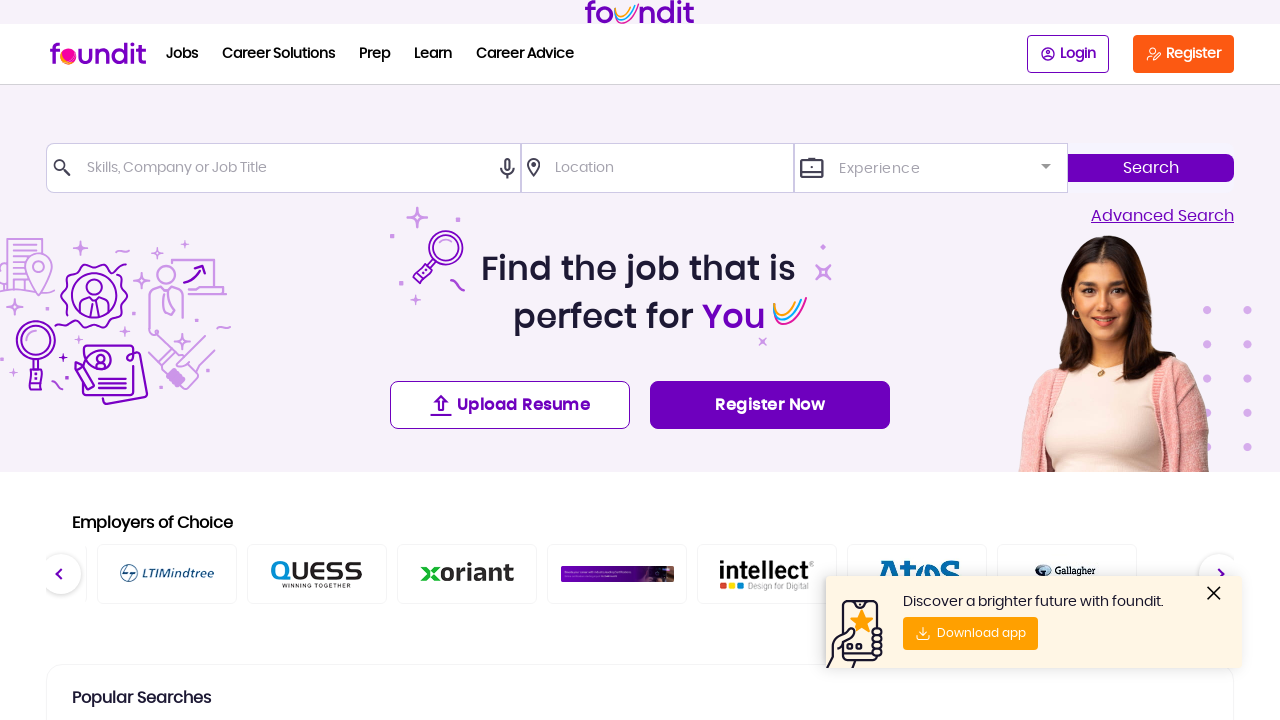